Tests a registration form by filling in first name, last name, and email fields, then submitting the form and verifying a success message is displayed.

Starting URL: http://suninjuly.github.io/registration1.html

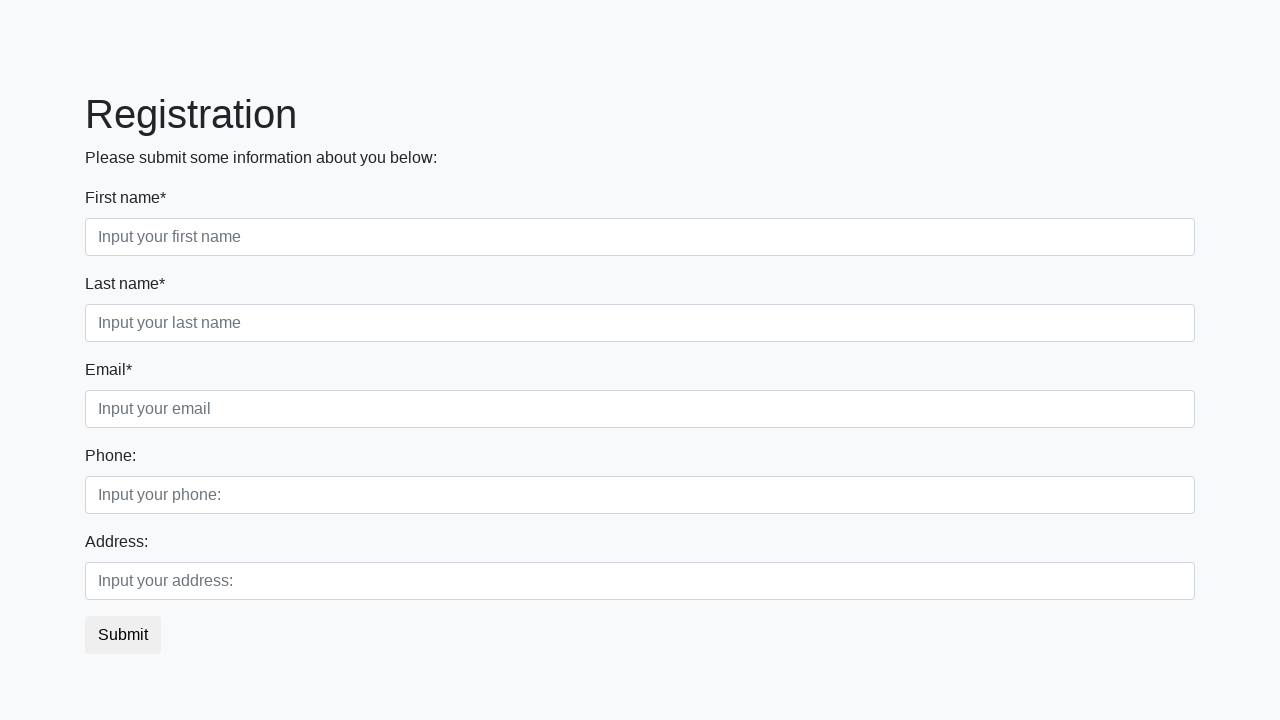

Filled first name field with 'Ivan' on input
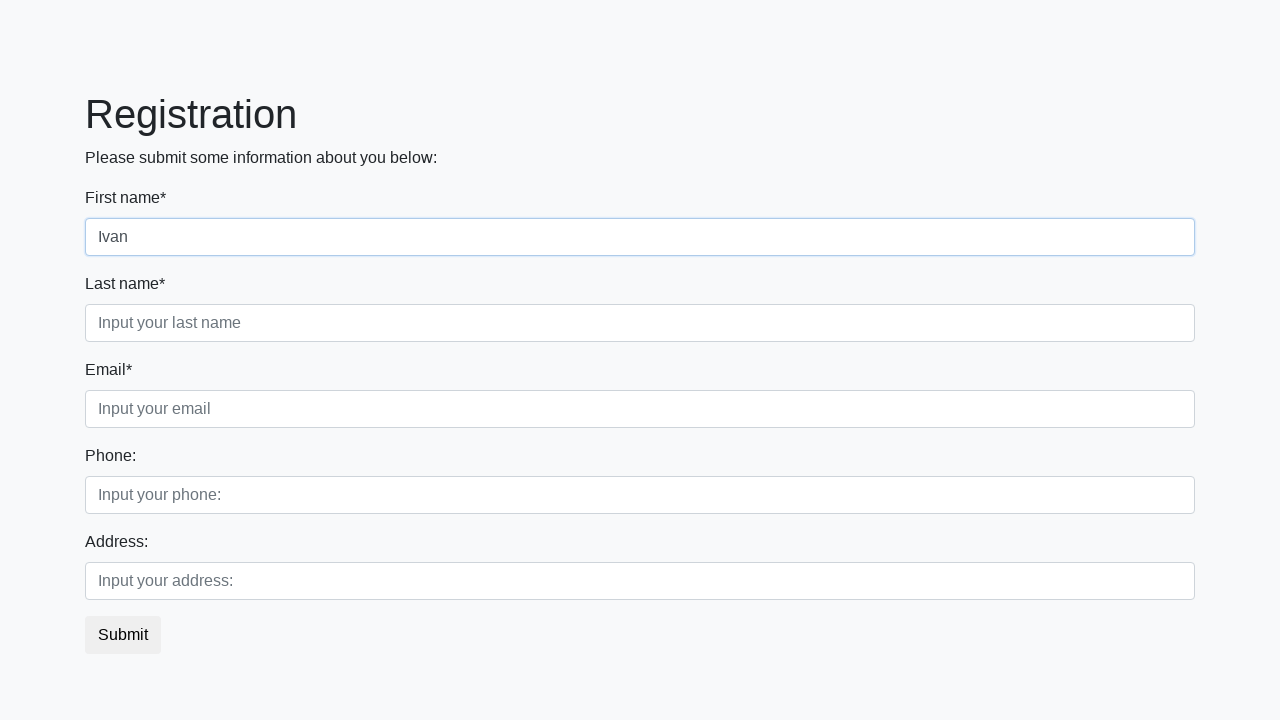

Filled last name field with 'Petrov' on .form-control.second
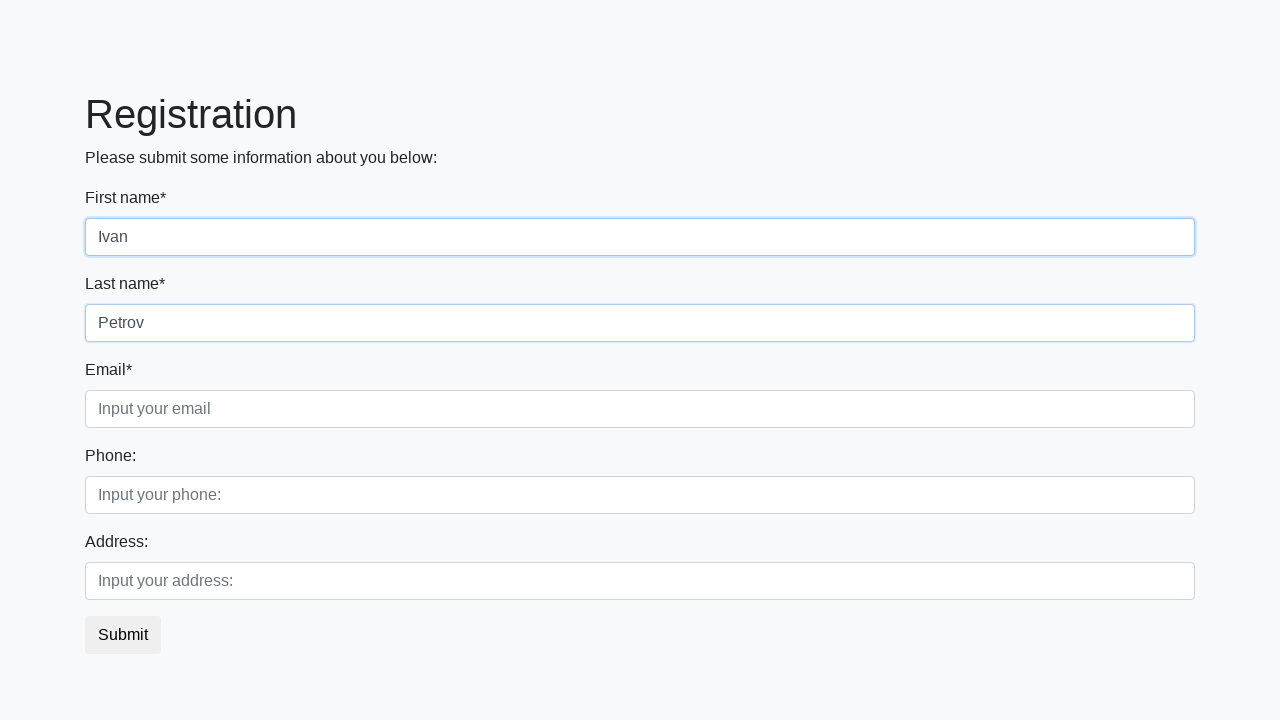

Filled email field with 'test@test.ru' on .form-control.third
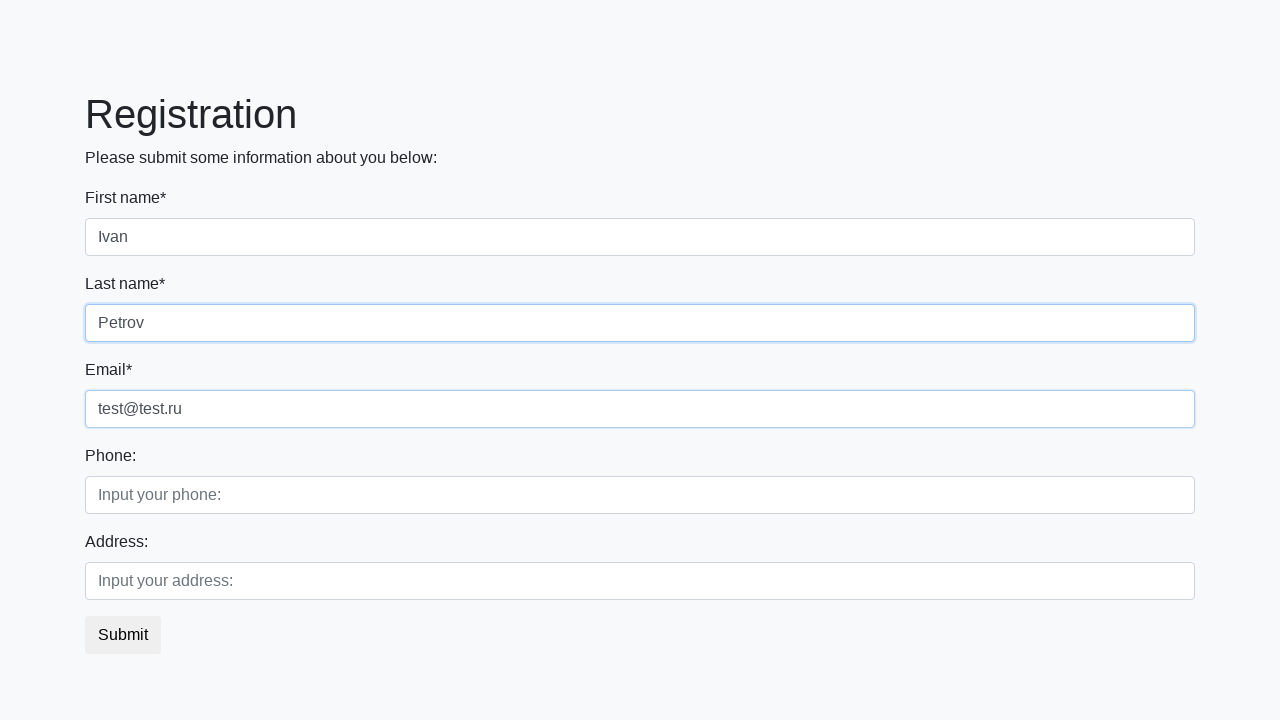

Clicked the submit button at (123, 635) on button.btn
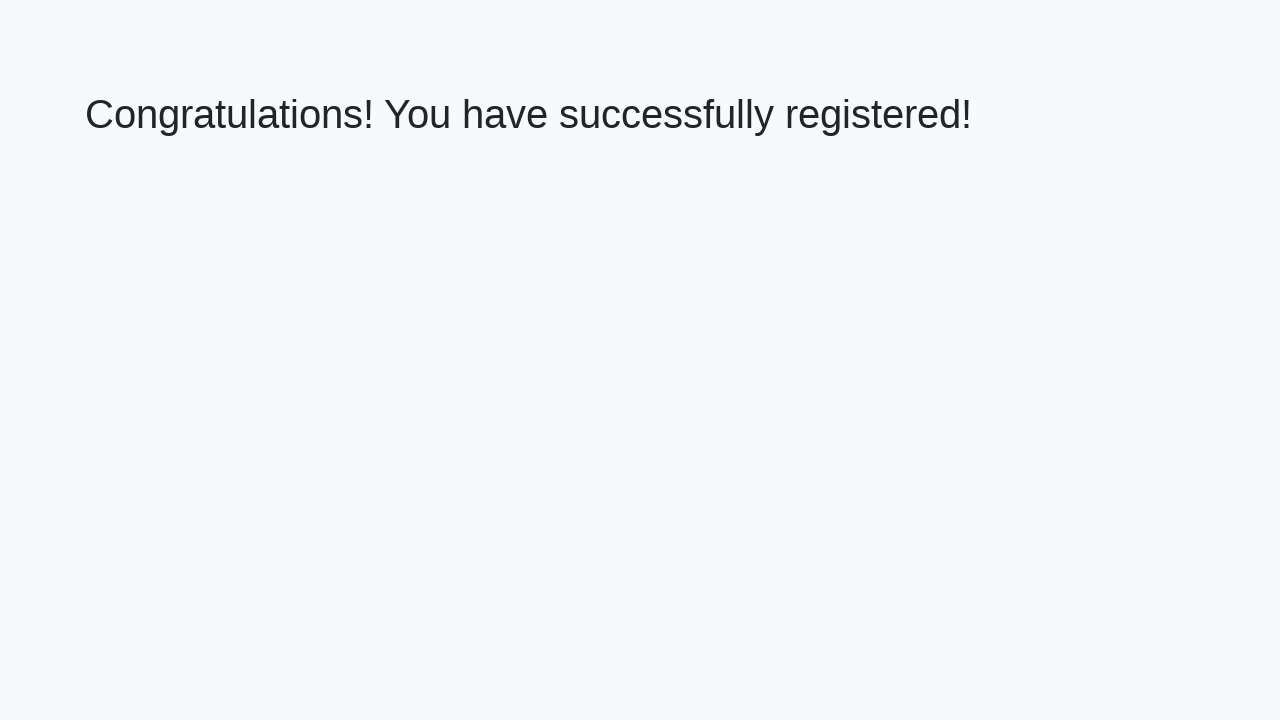

Success message (h1) appeared on the page
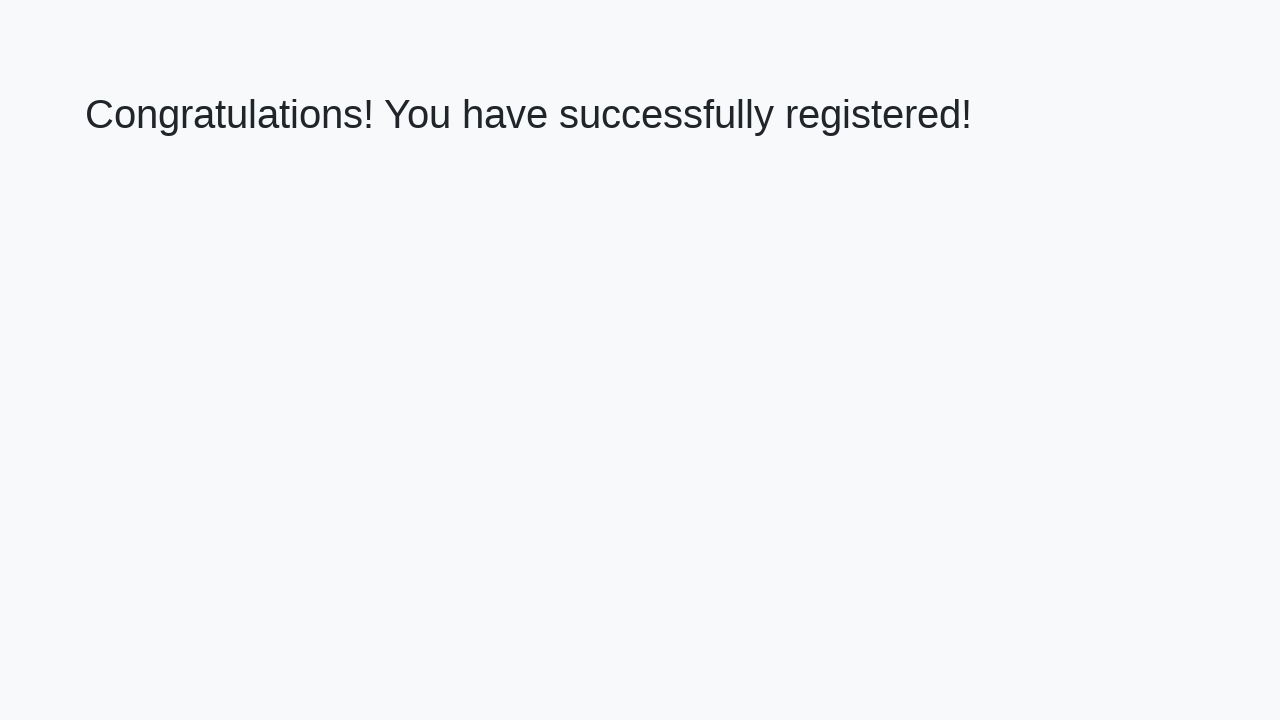

Retrieved success message text
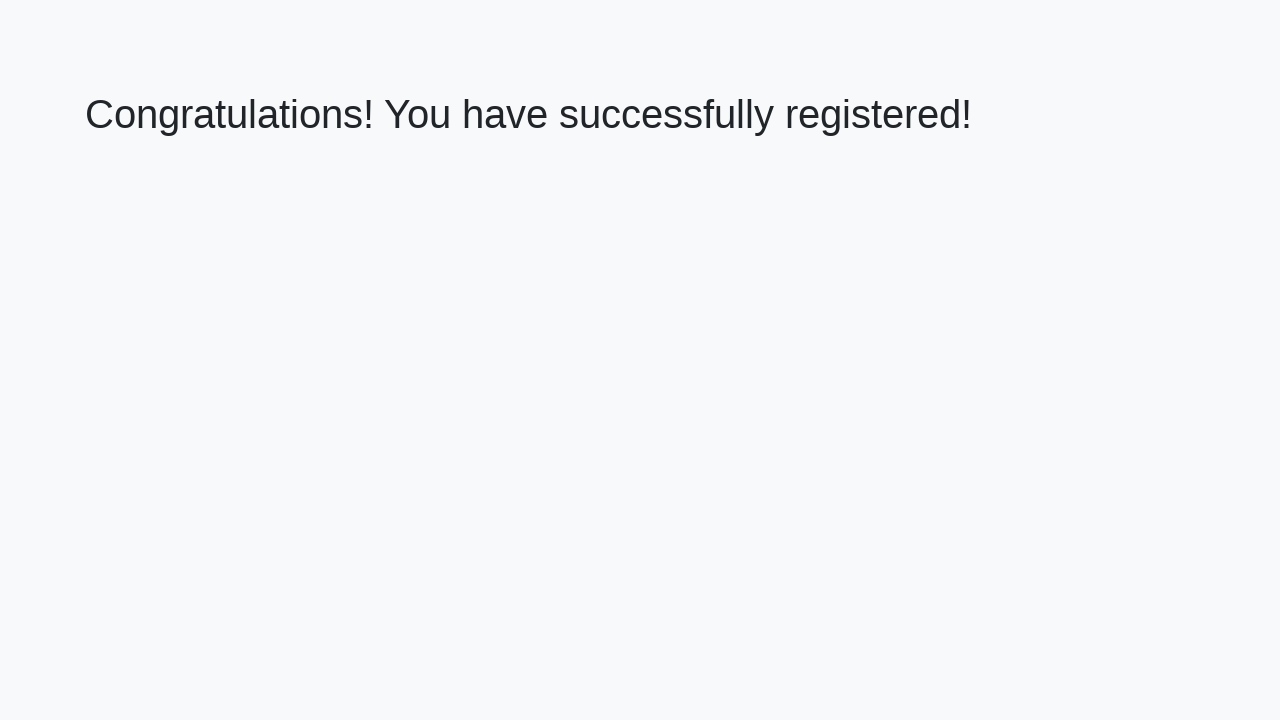

Verified success message equals 'Congratulations! You have successfully registered!'
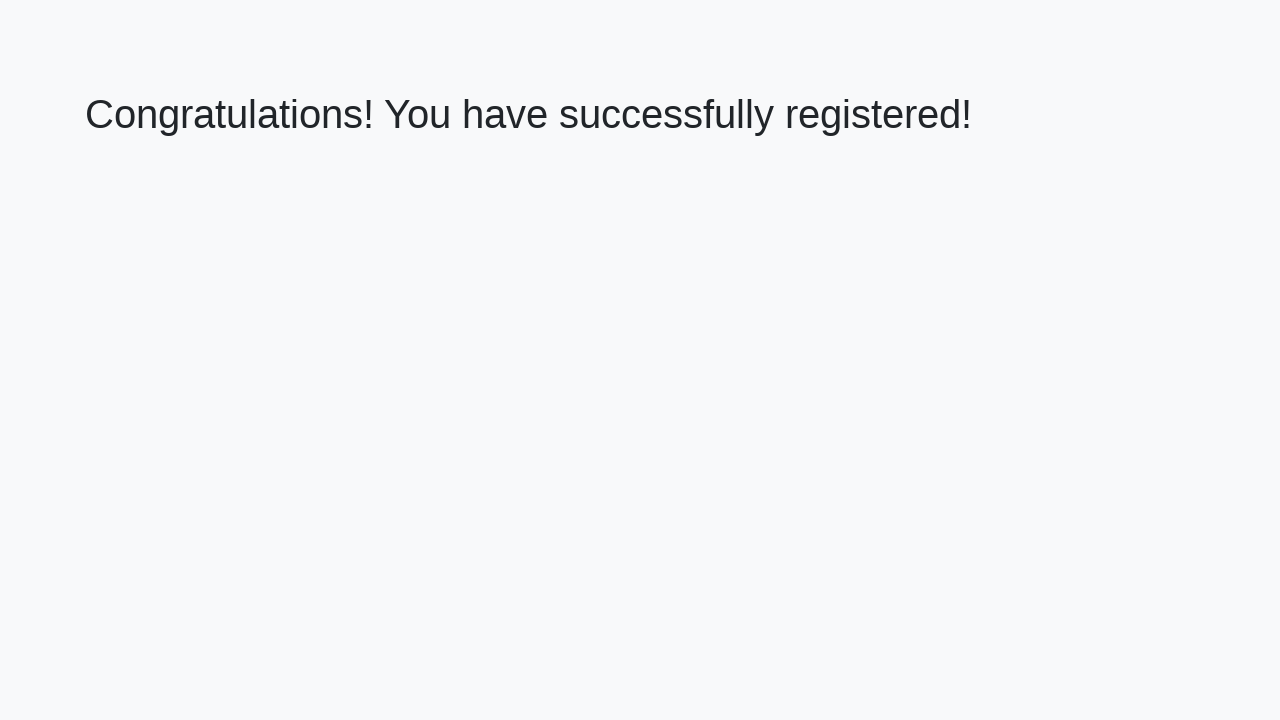

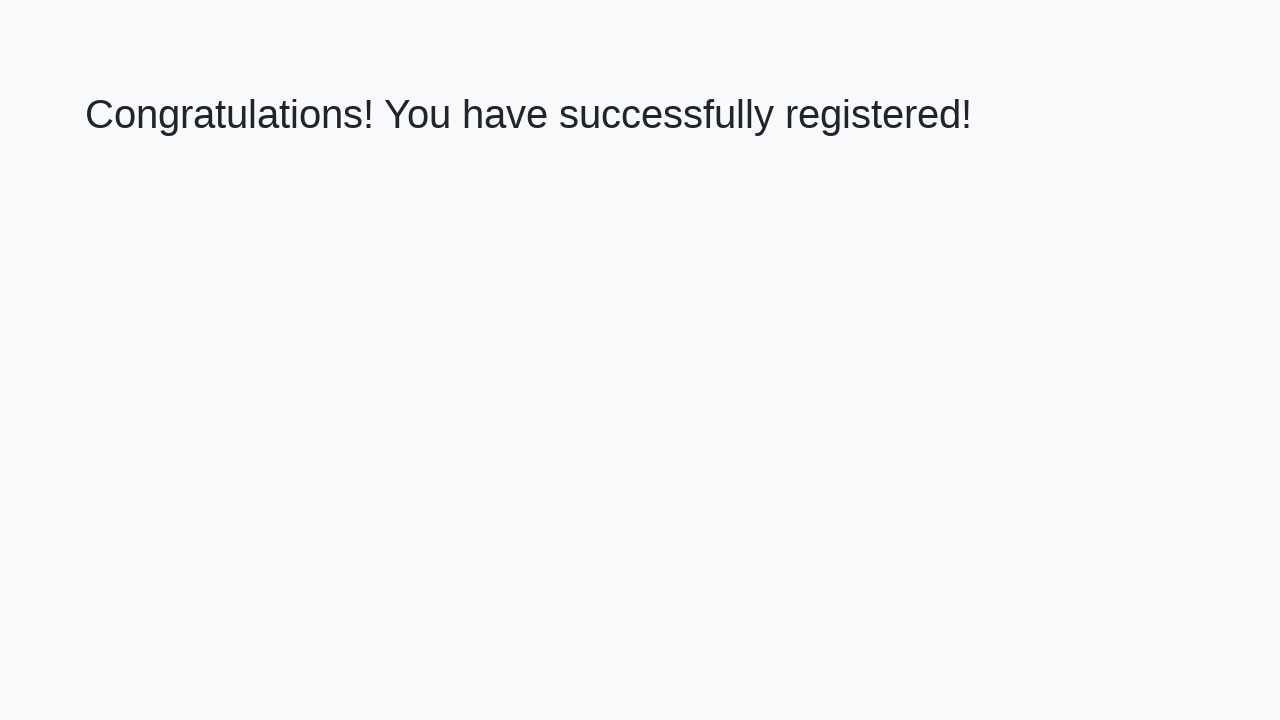